Tests dropdown selection functionality by navigating to the dropdown page and selecting "Option 2" from the dropdown list, then verifying the selection was made correctly.

Starting URL: http://the-internet.herokuapp.com/

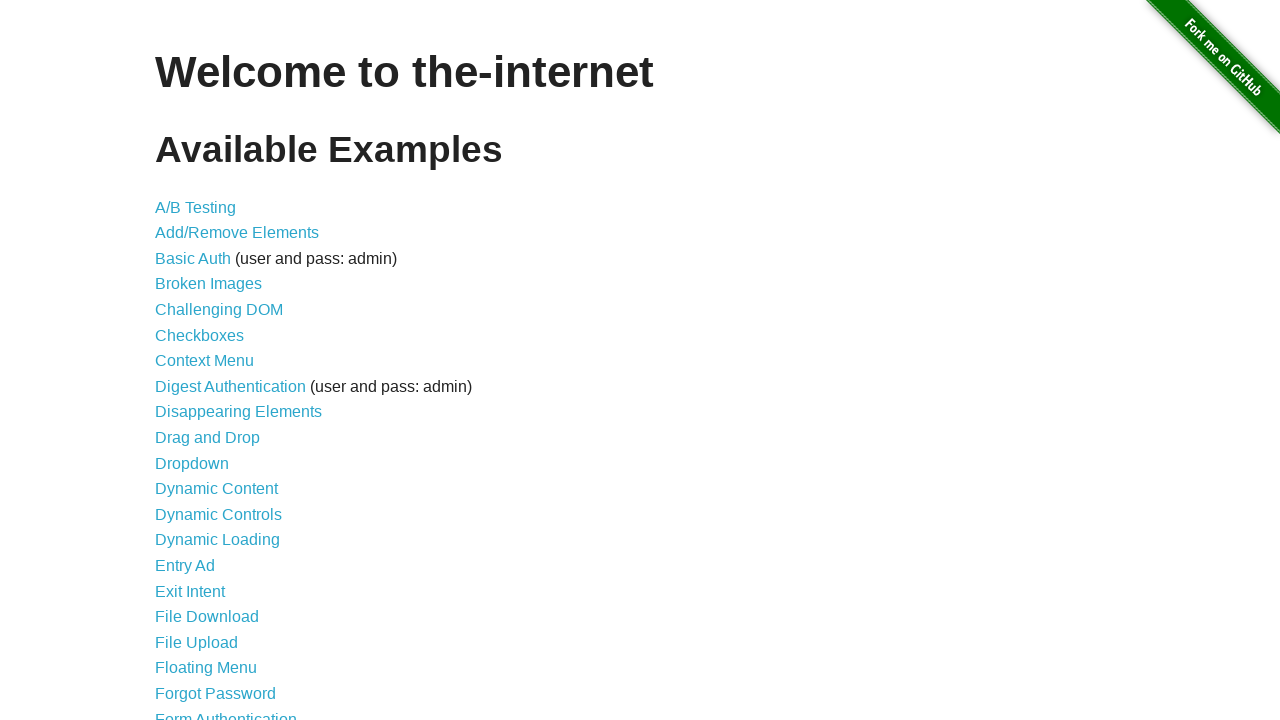

Clicked on dropdown link to navigate to dropdown page at (192, 463) on a[href='/dropdown']
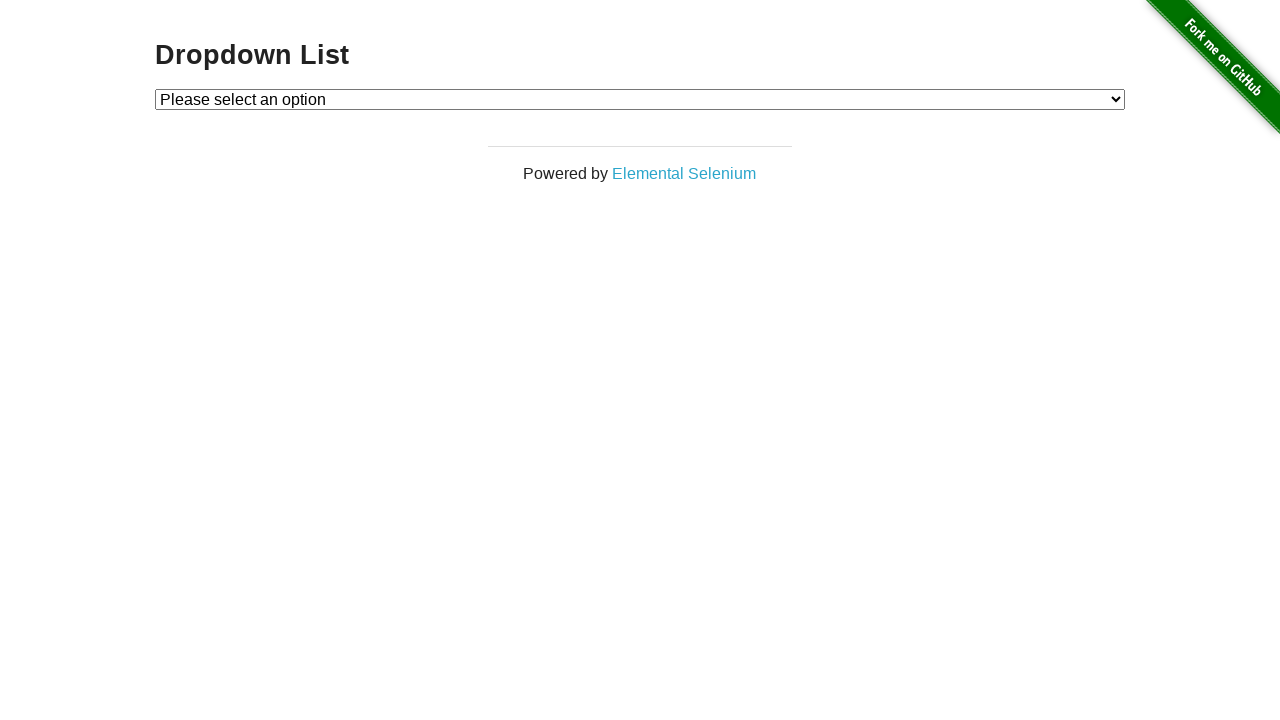

Dropdown element is now visible
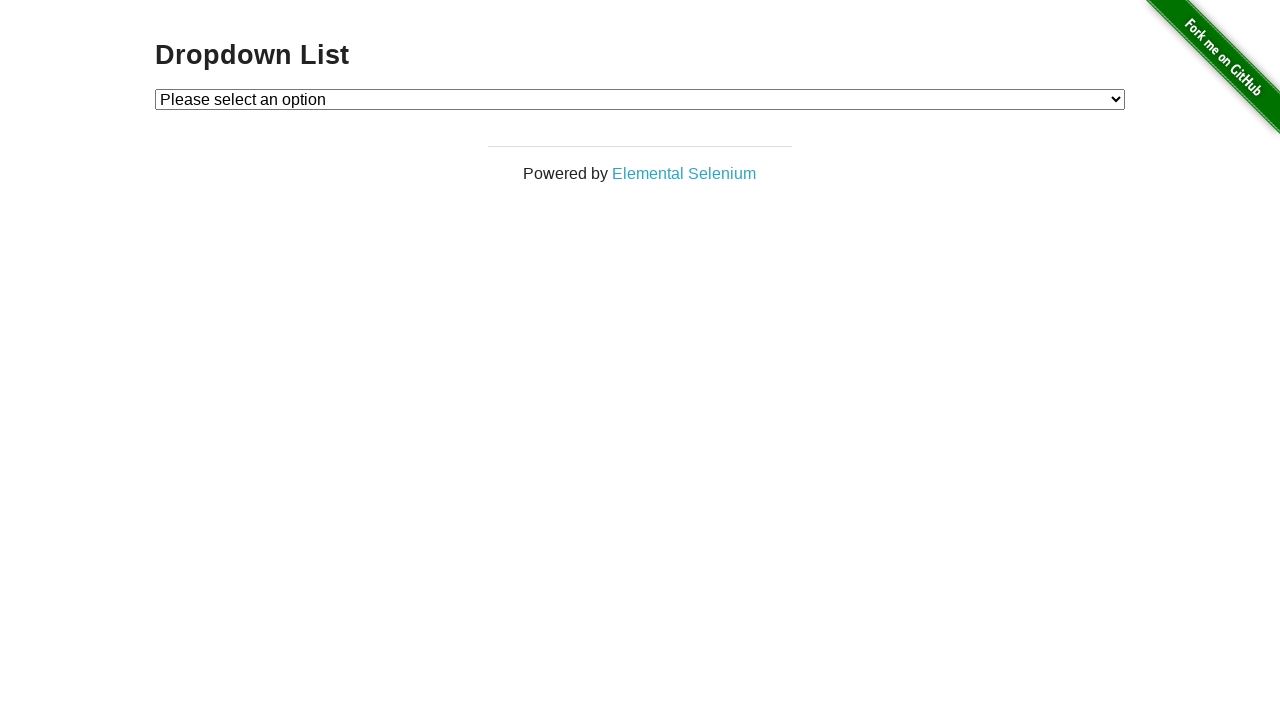

Selected 'Option 2' from the dropdown list on #dropdown
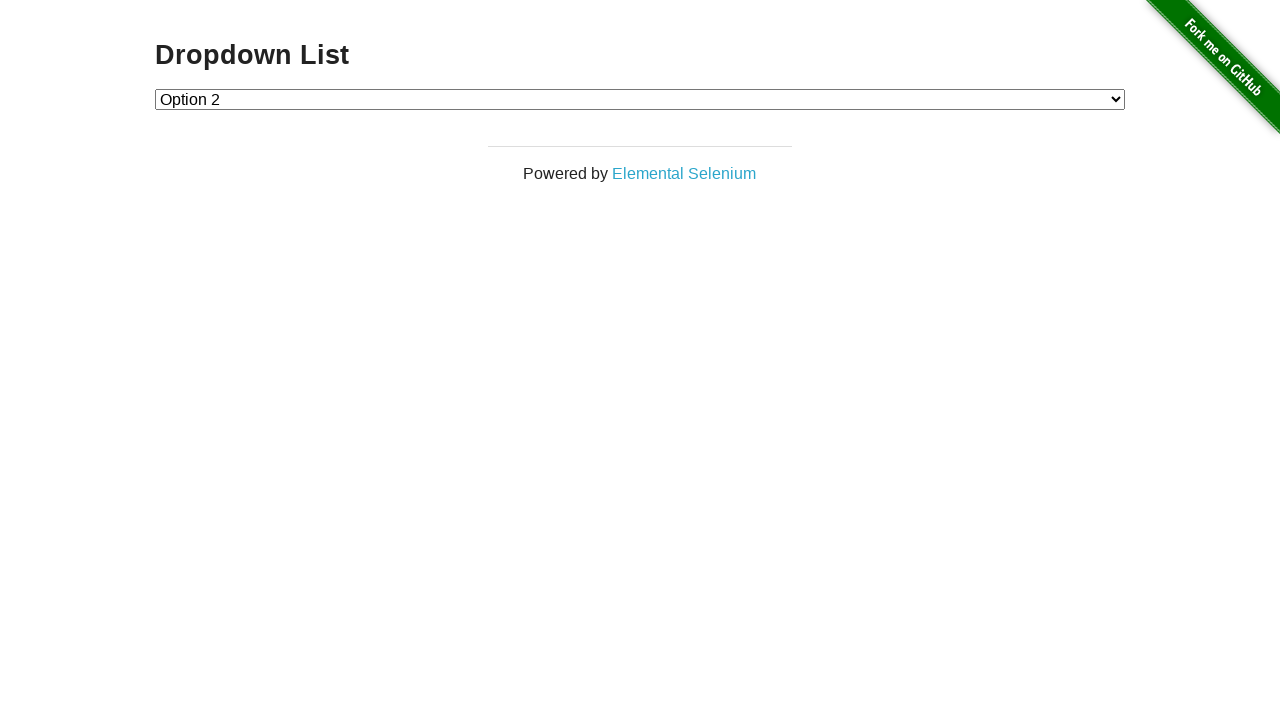

Retrieved the selected dropdown value
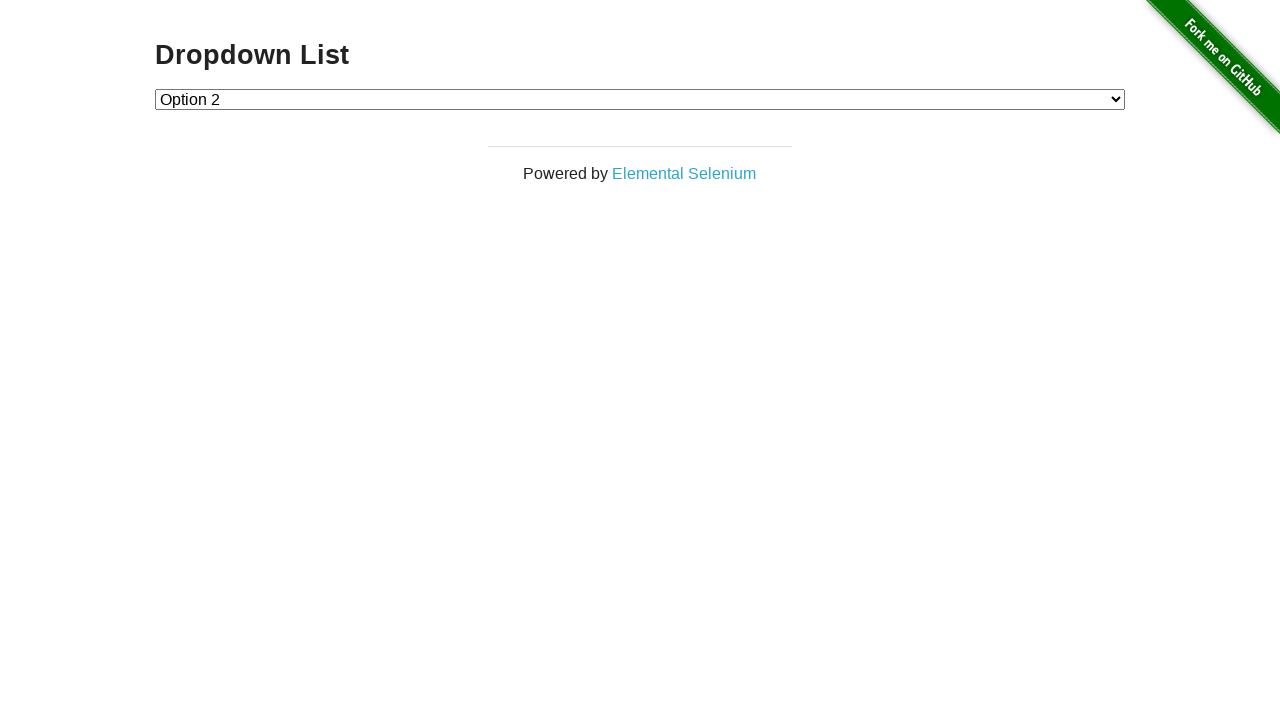

Verified that the dropdown selection is 'Option 2' (value: 2)
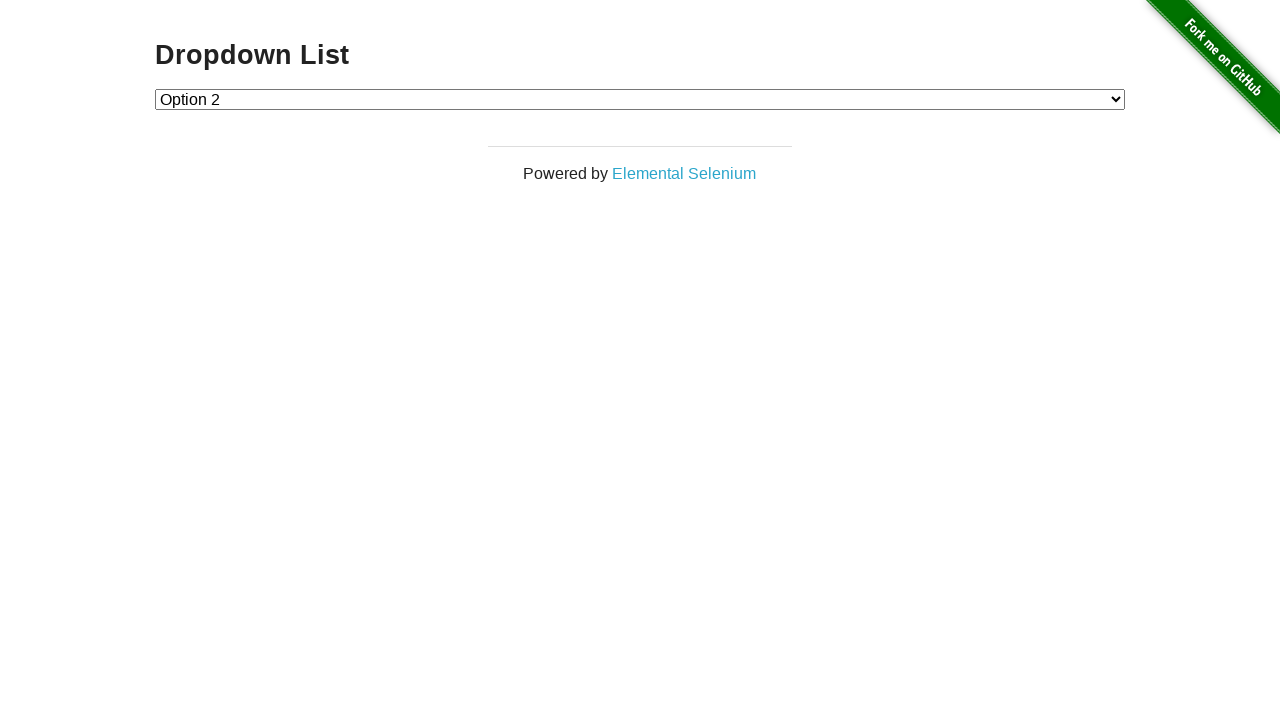

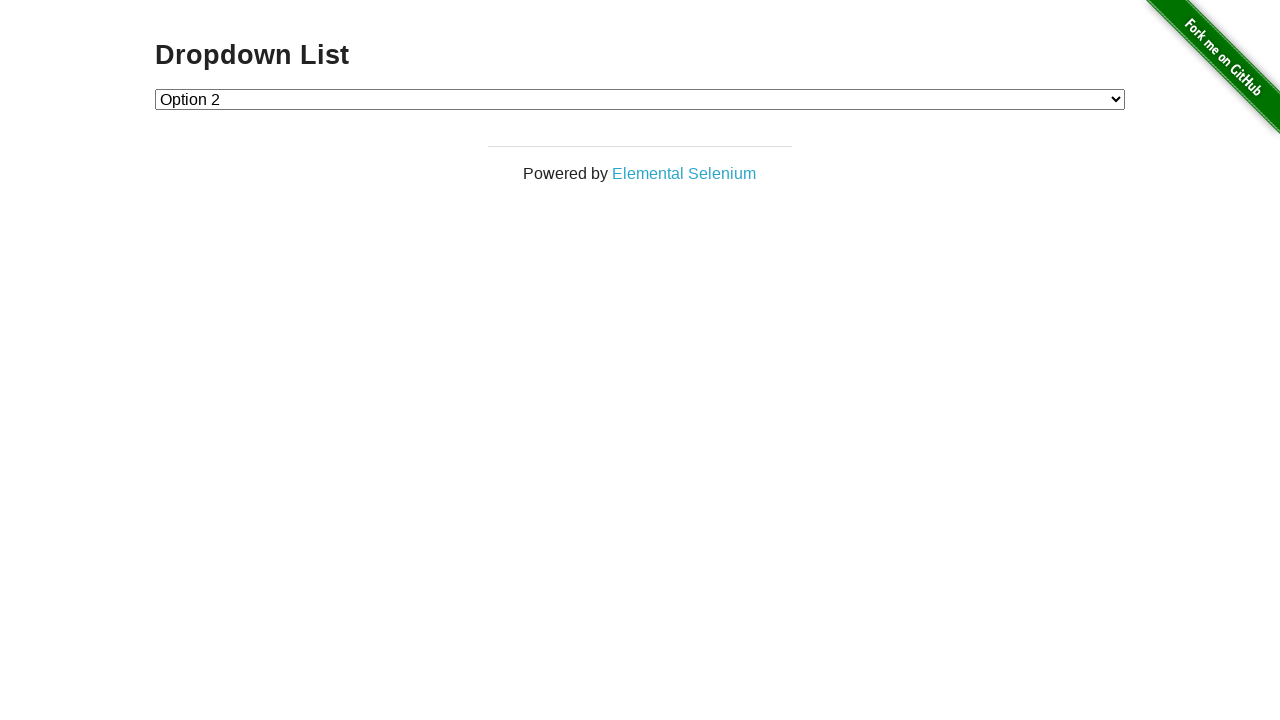